Tests double-click functionality by double-clicking a button that copies text from one field to another

Starting URL: https://testautomationpractice.blogspot.com/

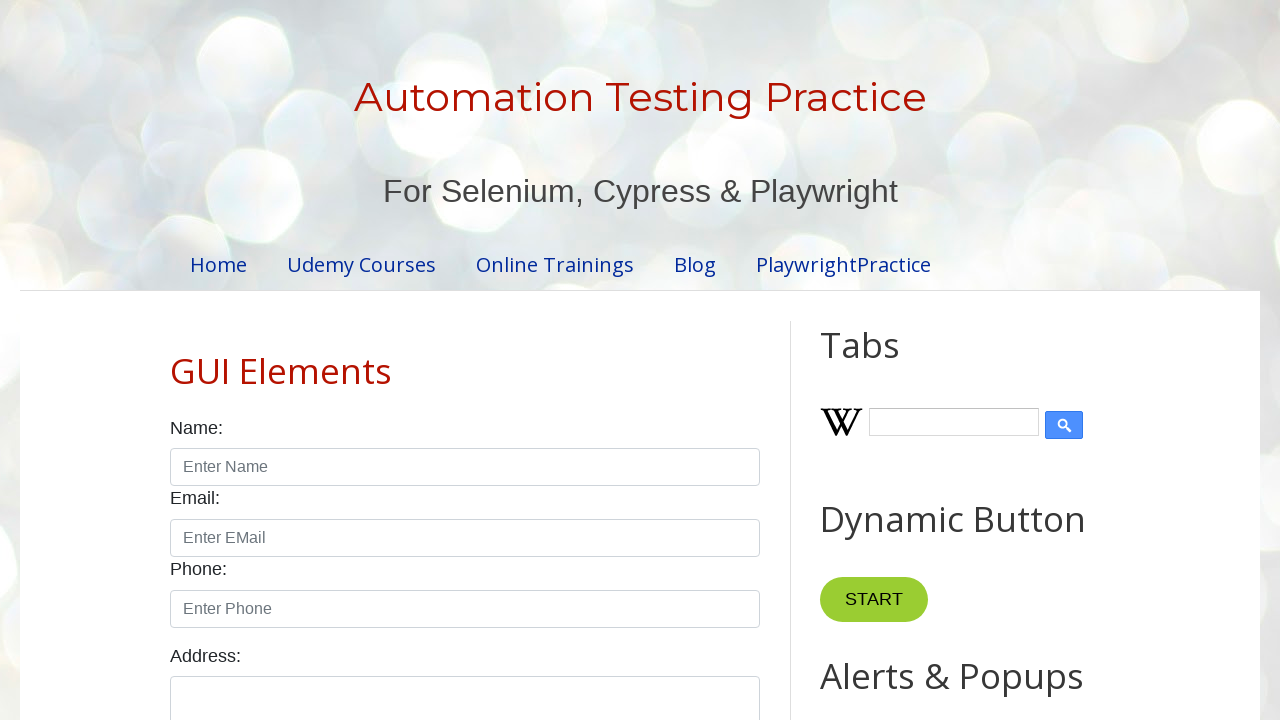

Double-clicked the Copy Text button at (885, 360) on xpath=//button[text()='Copy Text']
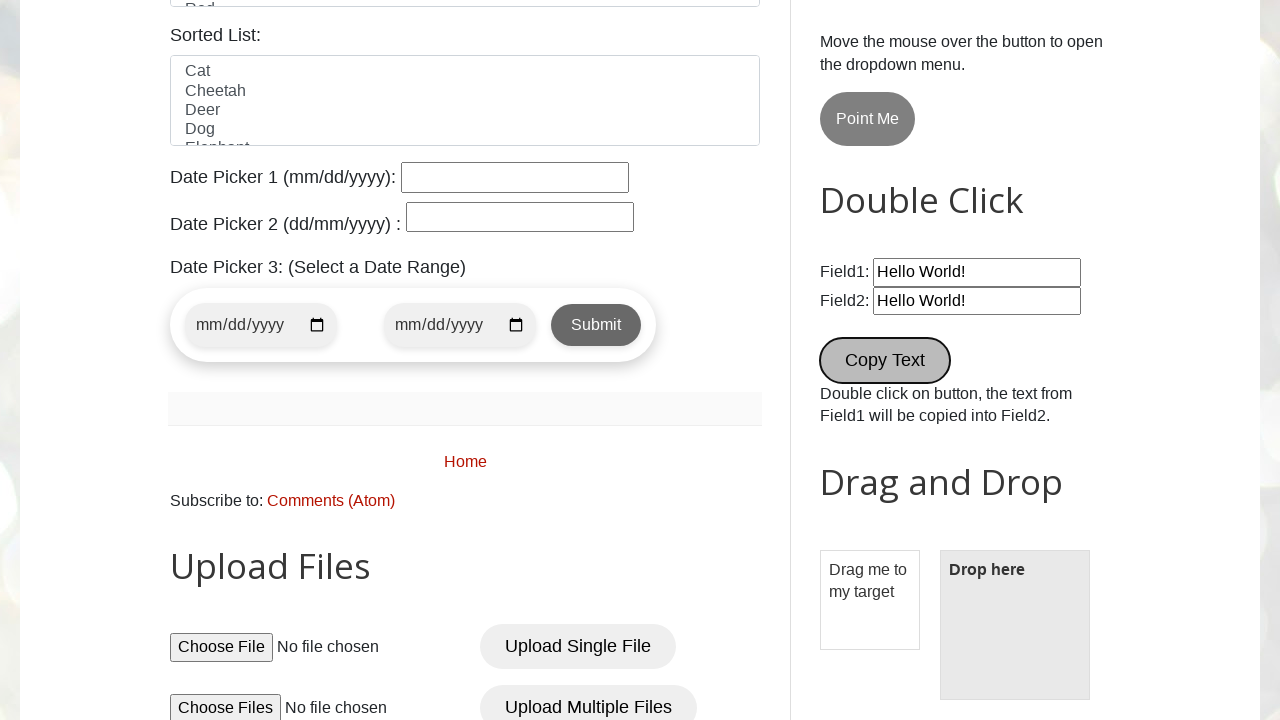

Retrieved value from field1
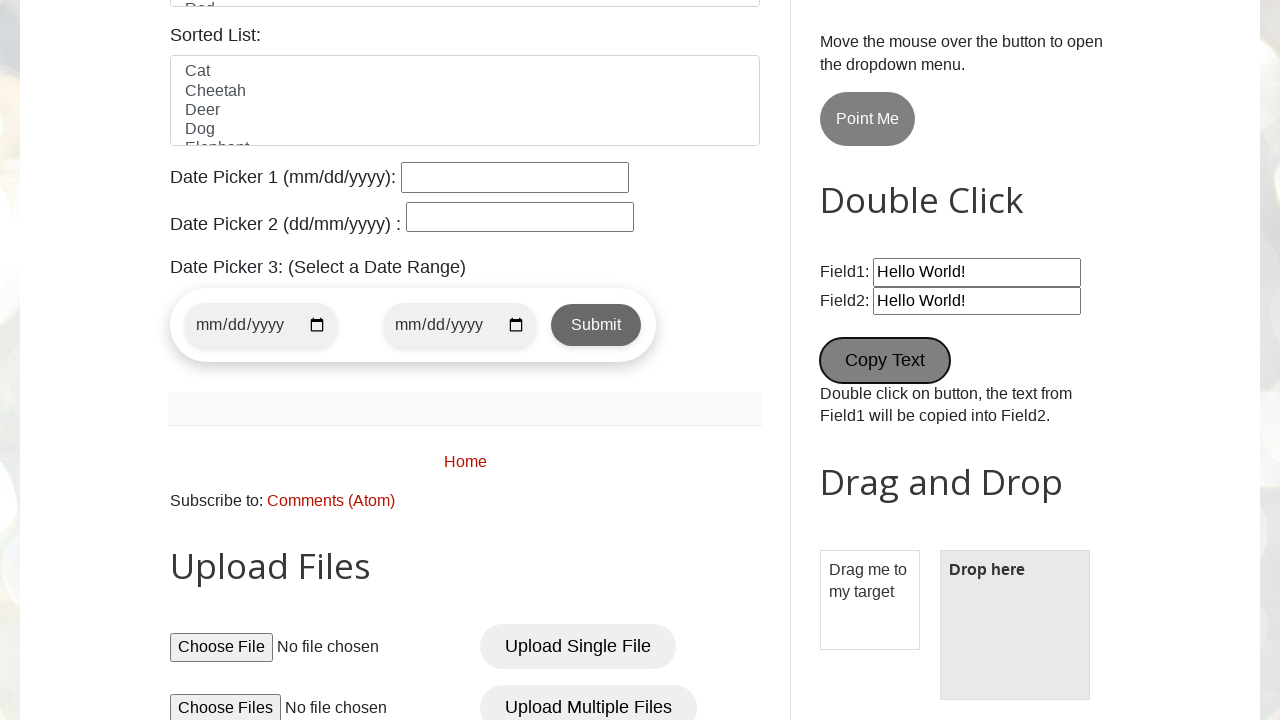

Retrieved value from field2
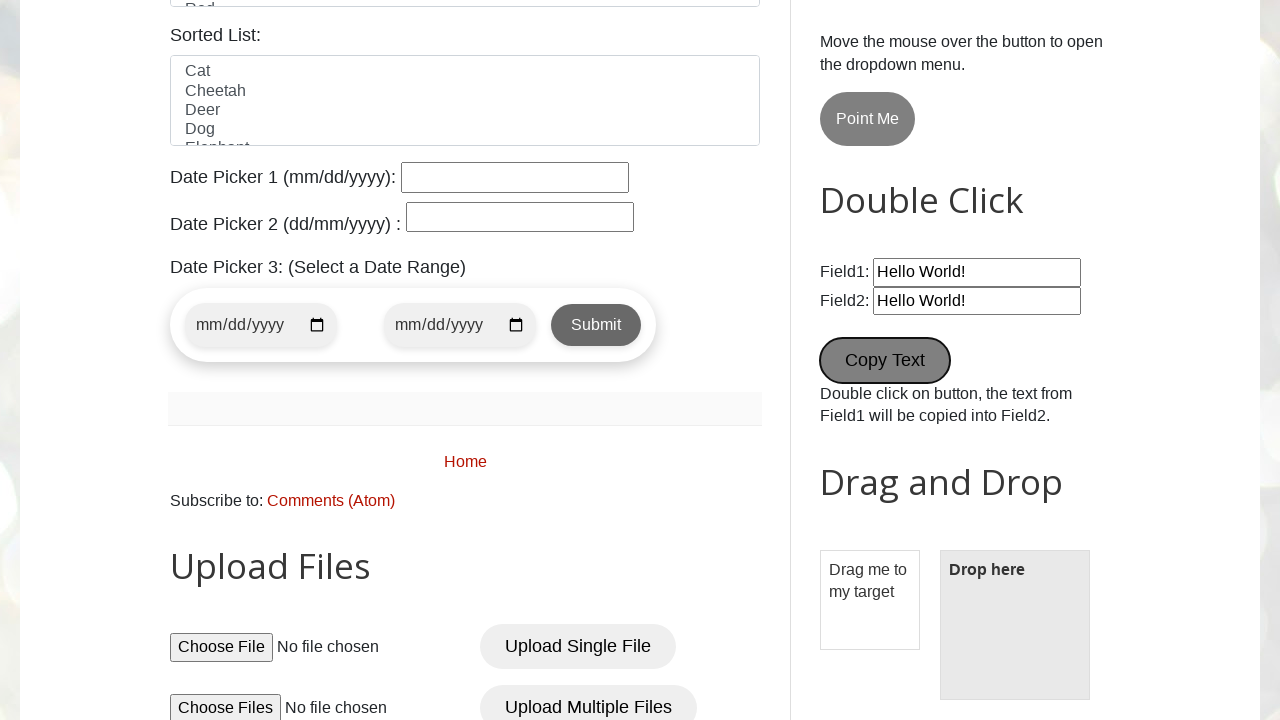

Verified that field1 and field2 have the same value
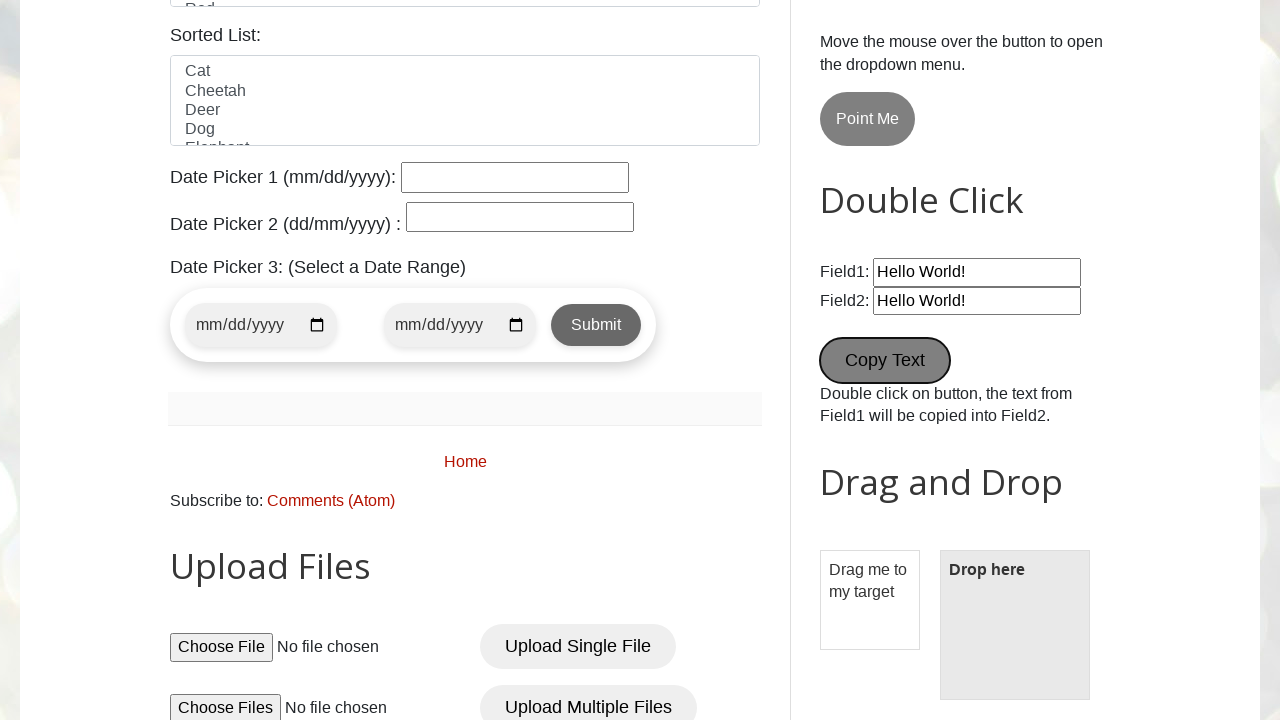

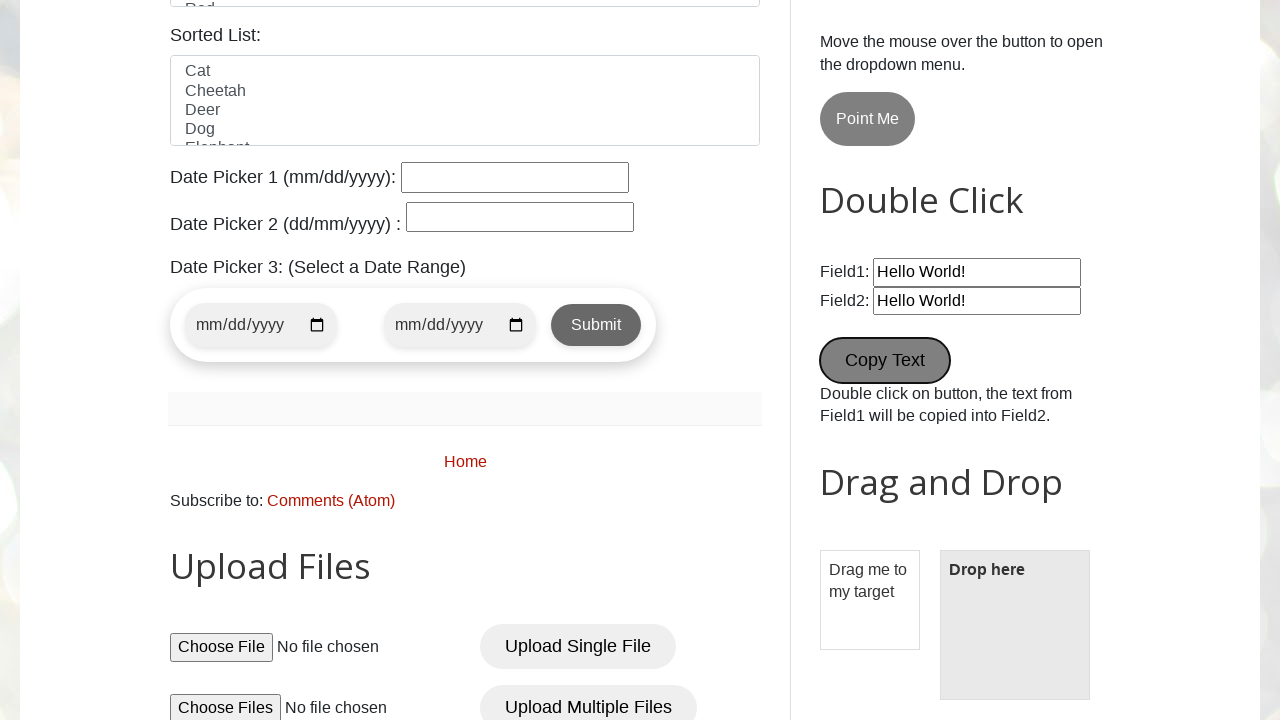